Tests an e-commerce flow by adding multiple vegetables to cart, proceeding to checkout, and applying a promo code

Starting URL: https://rahulshettyacademy.com/seleniumPractise/#/

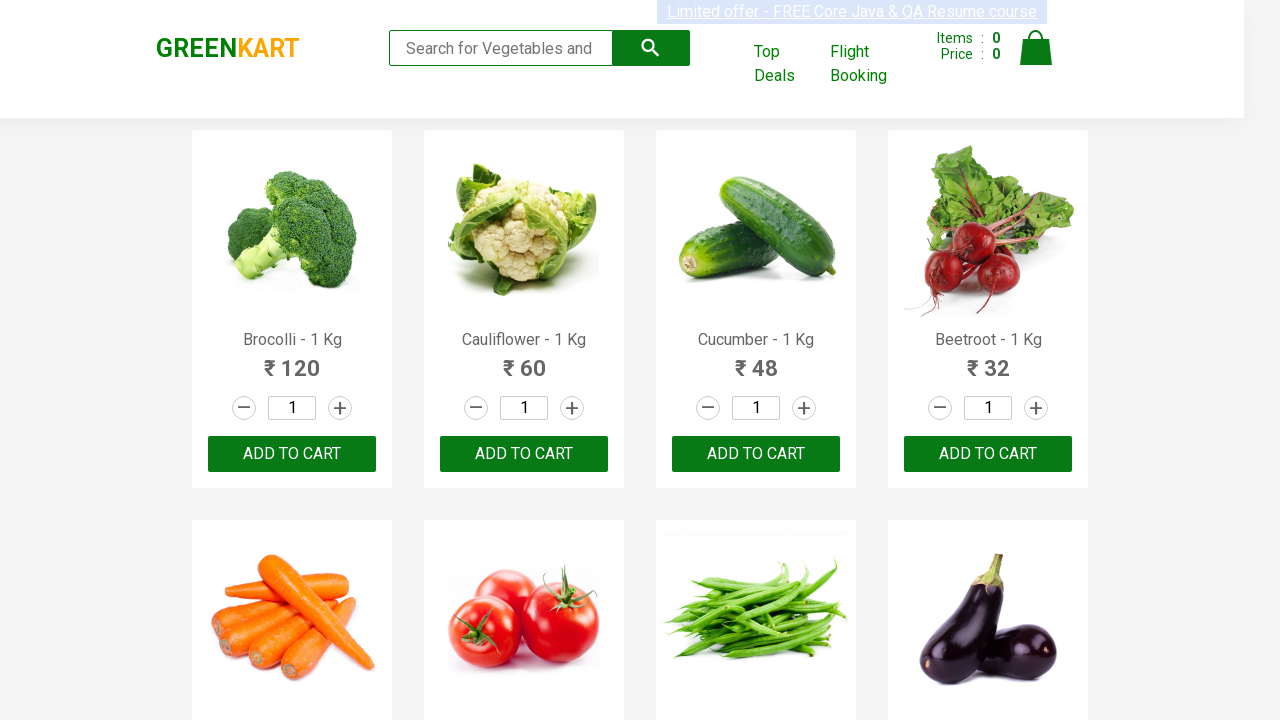

Retrieved all product elements from the page
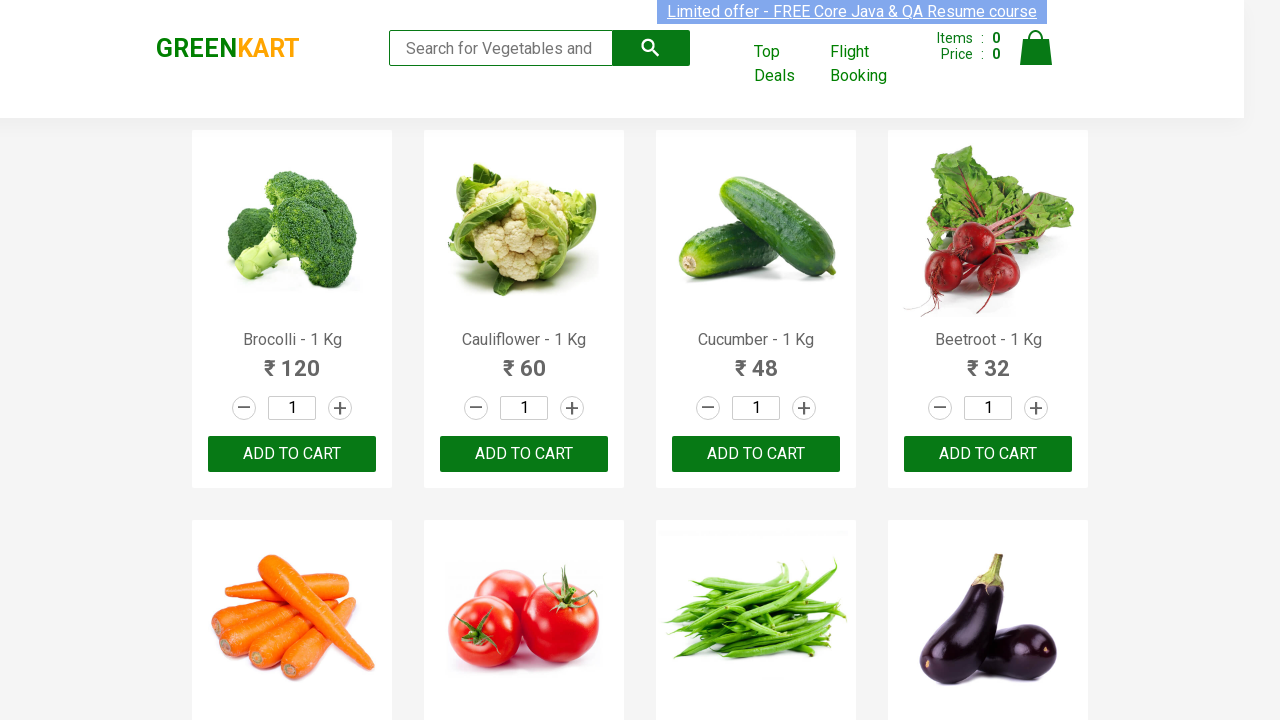

Extracted product text: 'Brocolli - 1 Kg'
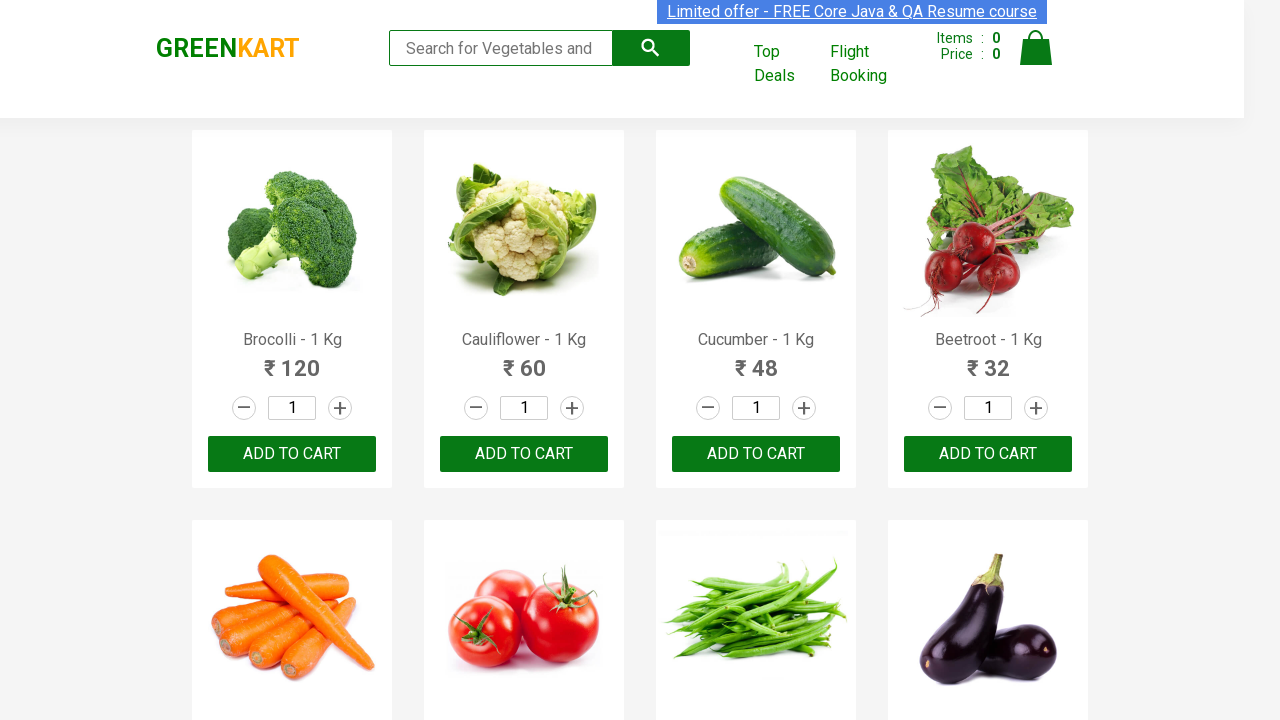

Clicked 'Add to Cart' button for Brocolli at (292, 454) on xpath=//div[@class='product-action']/button >> nth=0
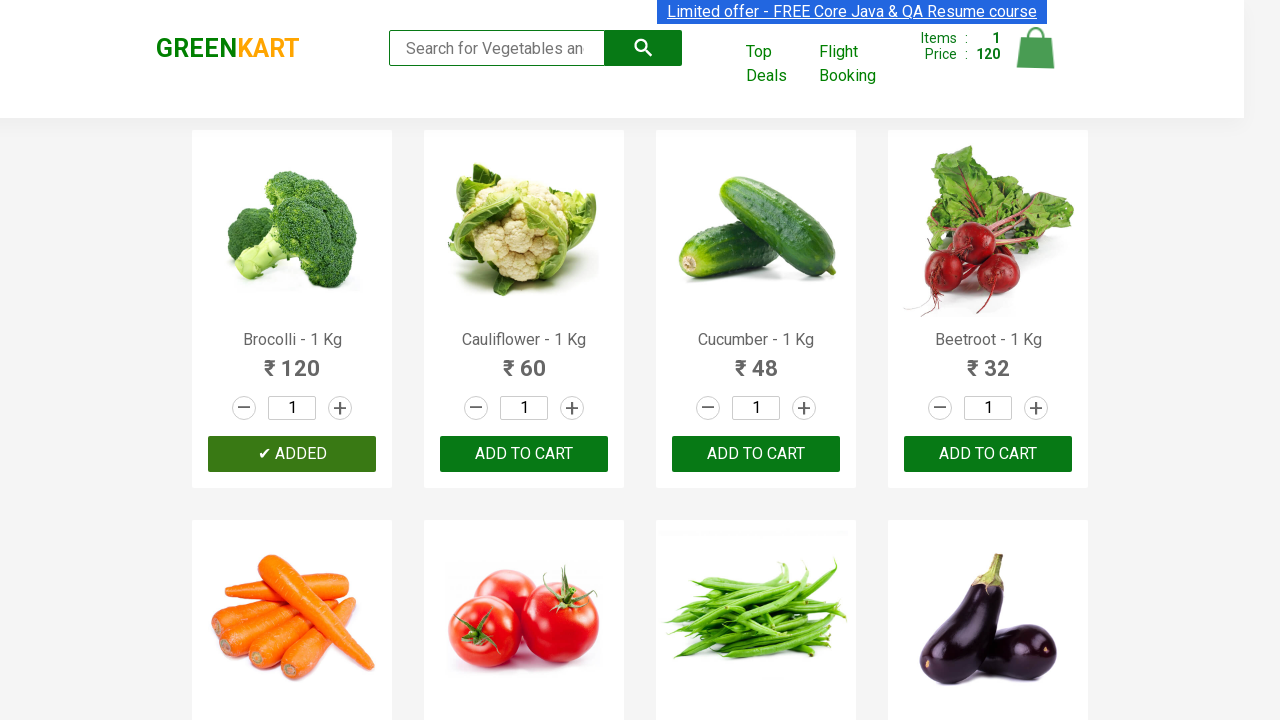

Extracted product text: 'Brocolli - 1 Kg'
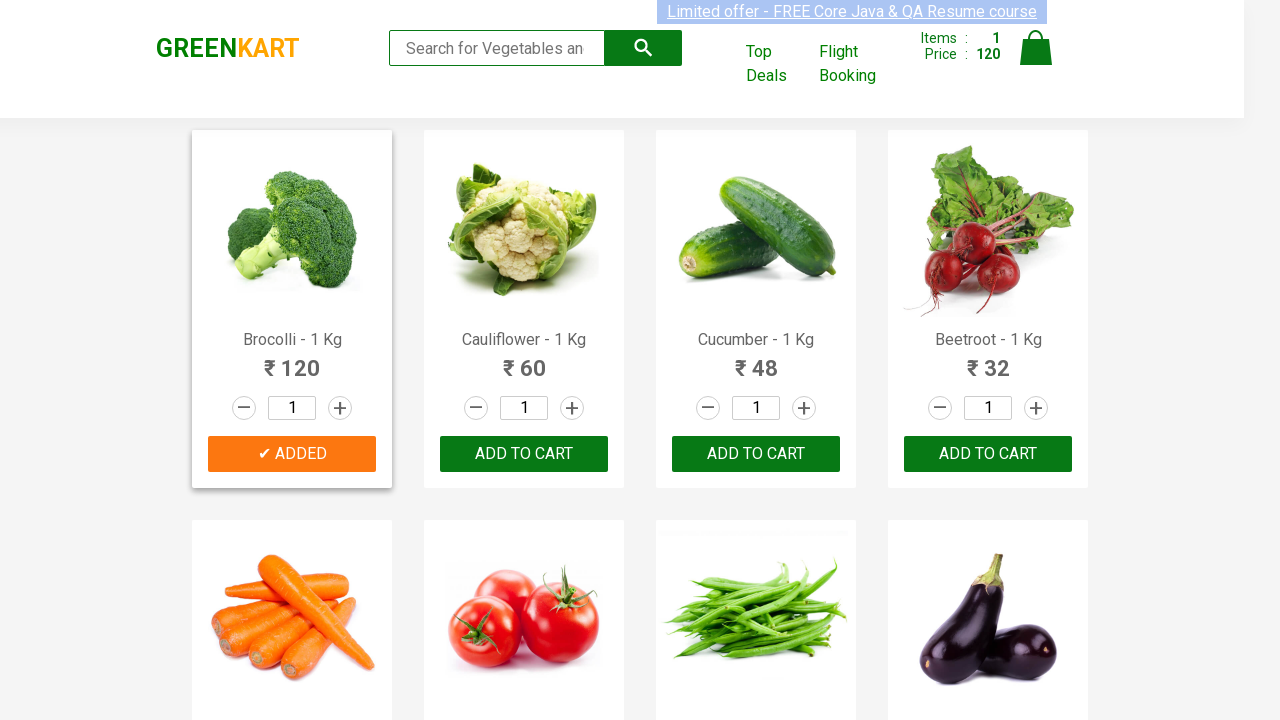

Clicked 'Add to Cart' button for Brocolli at (524, 454) on xpath=//div[@class='product-action']/button >> nth=1
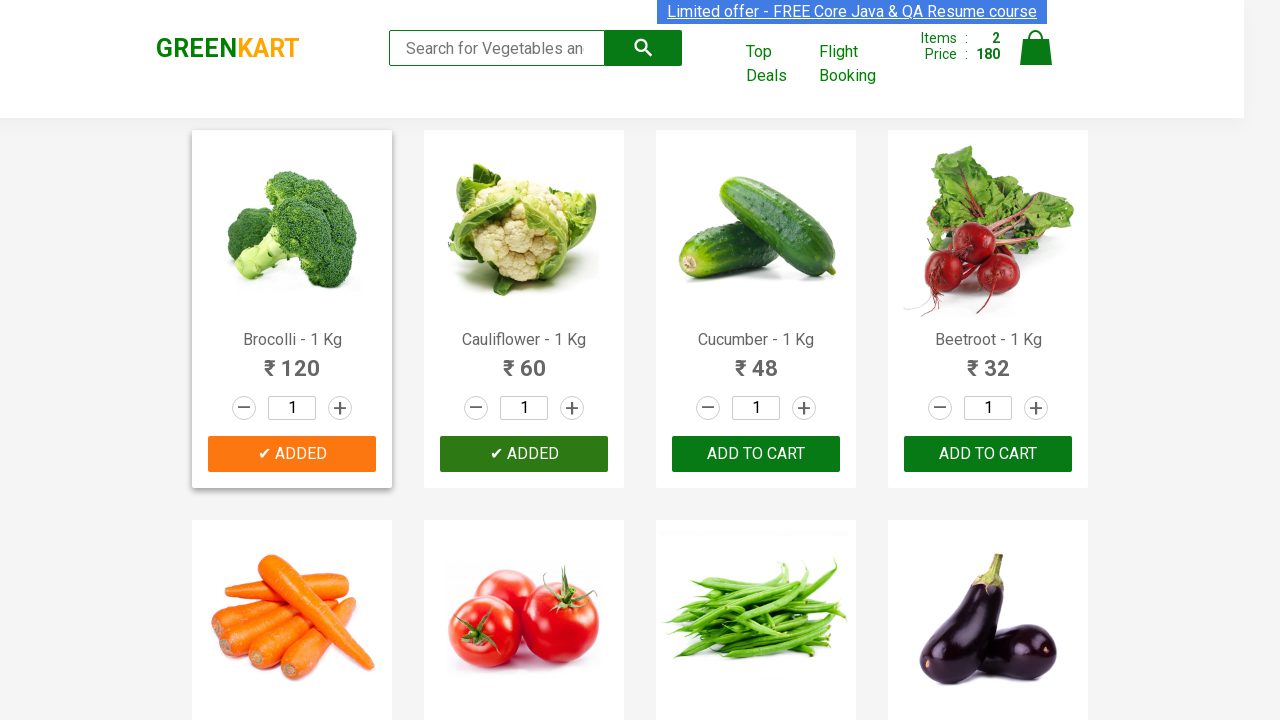

Extracted product text: 'Brocolli - 1 Kg'
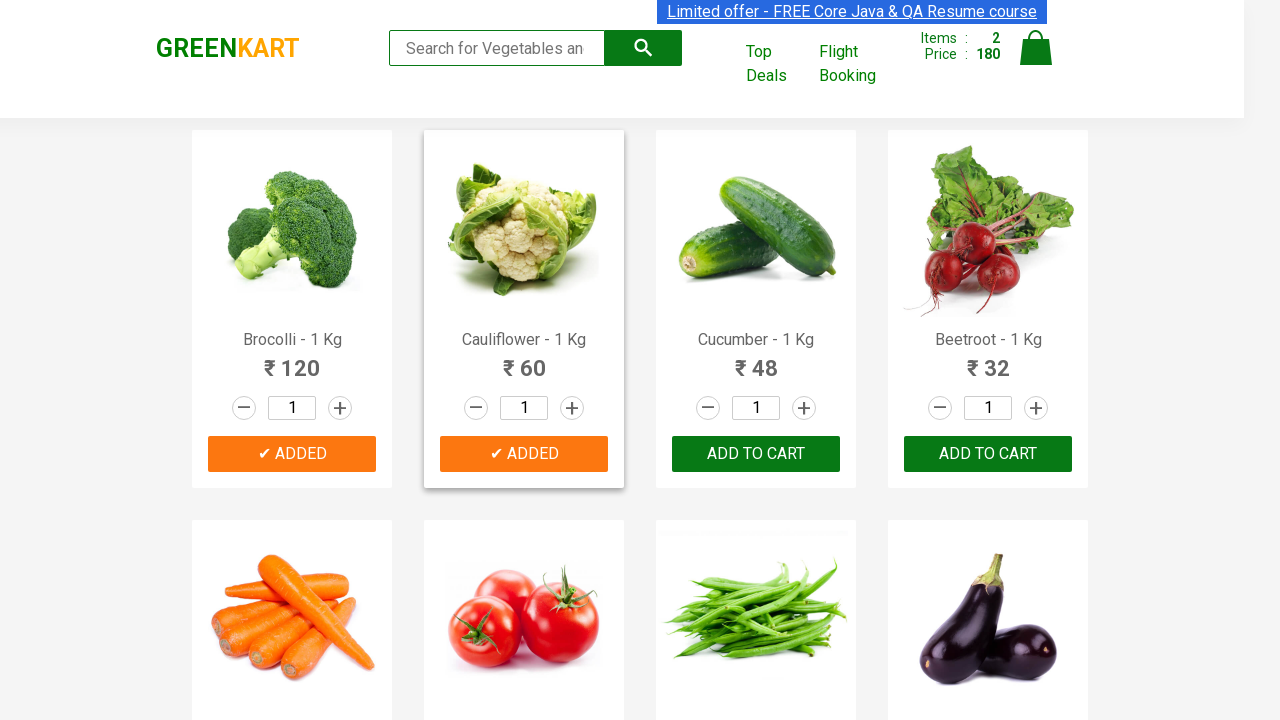

Clicked 'Add to Cart' button for Brocolli at (756, 454) on xpath=//div[@class='product-action']/button >> nth=2
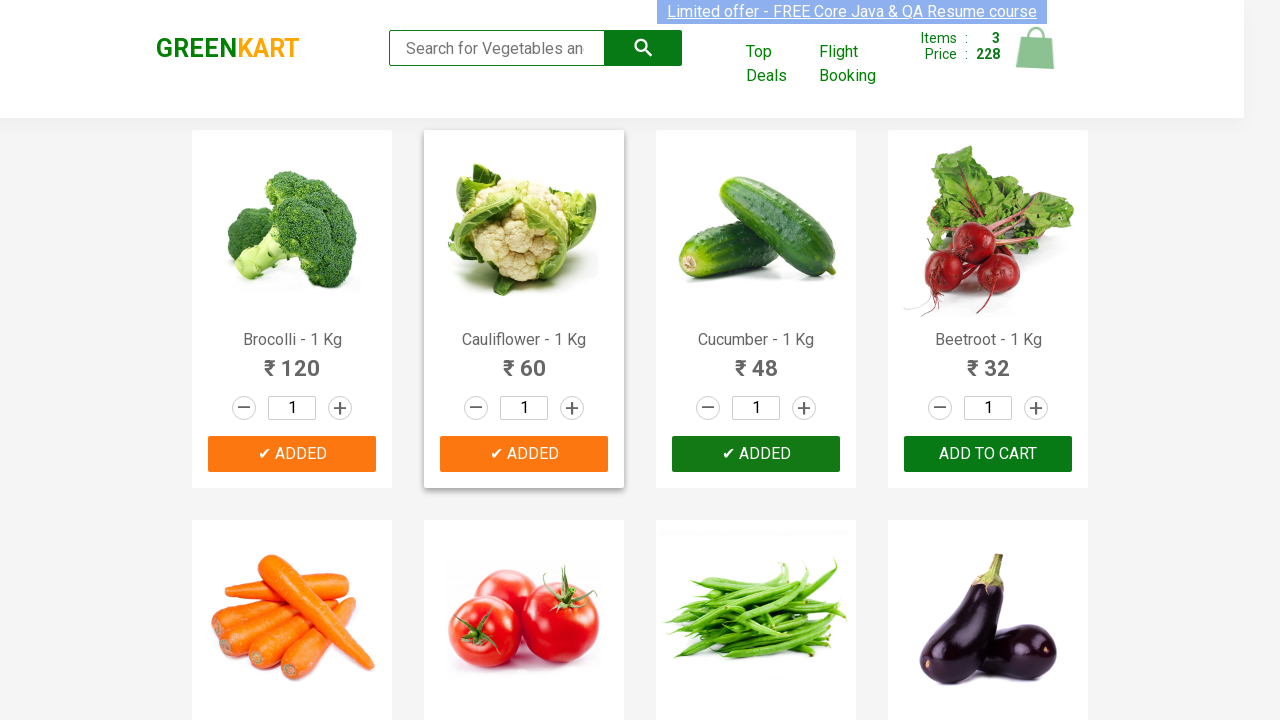

Extracted product text: 'Brocolli - 1 Kg'
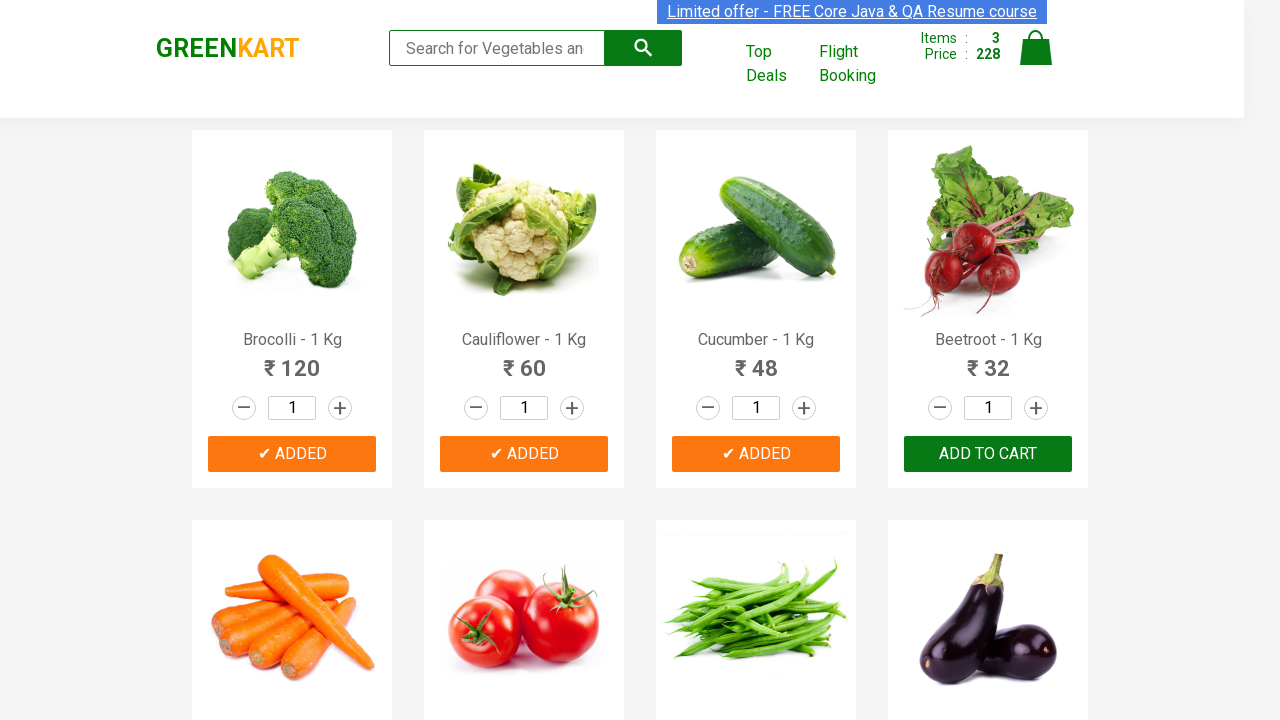

Clicked 'Add to Cart' button for Brocolli at (988, 454) on xpath=//div[@class='product-action']/button >> nth=3
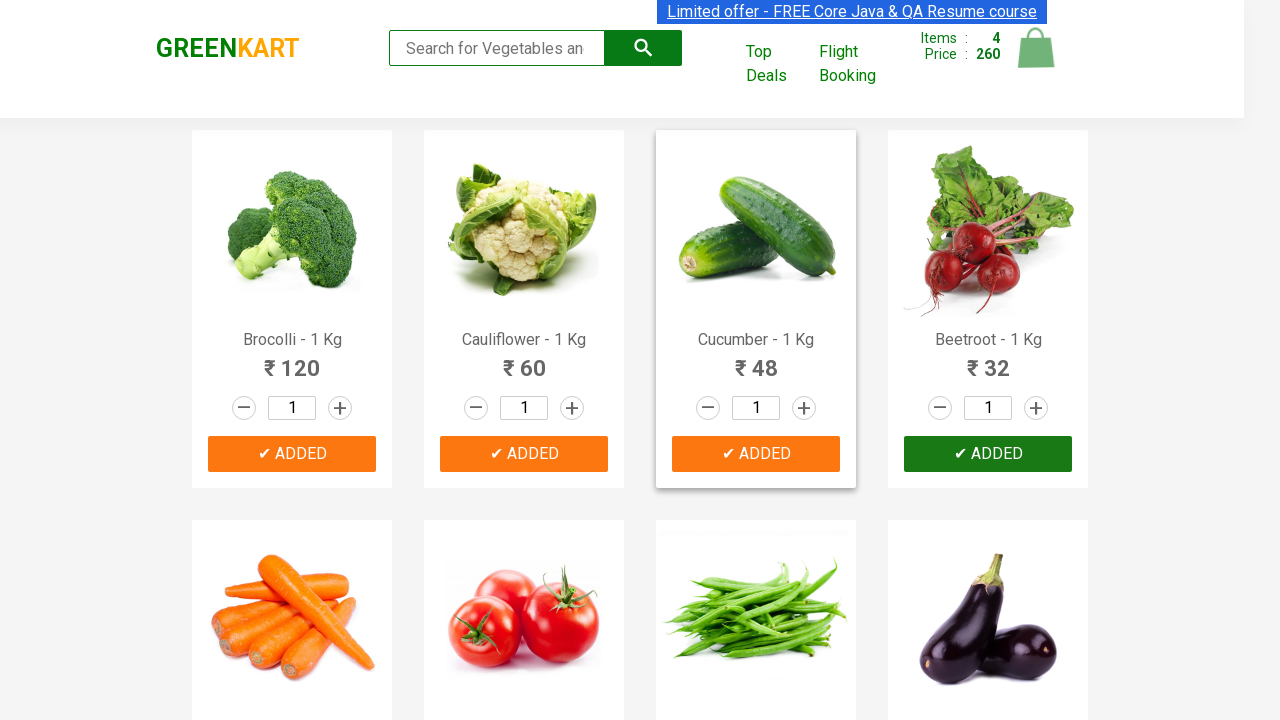

Clicked on cart icon to view shopping cart at (1036, 48) on img[alt='Cart']
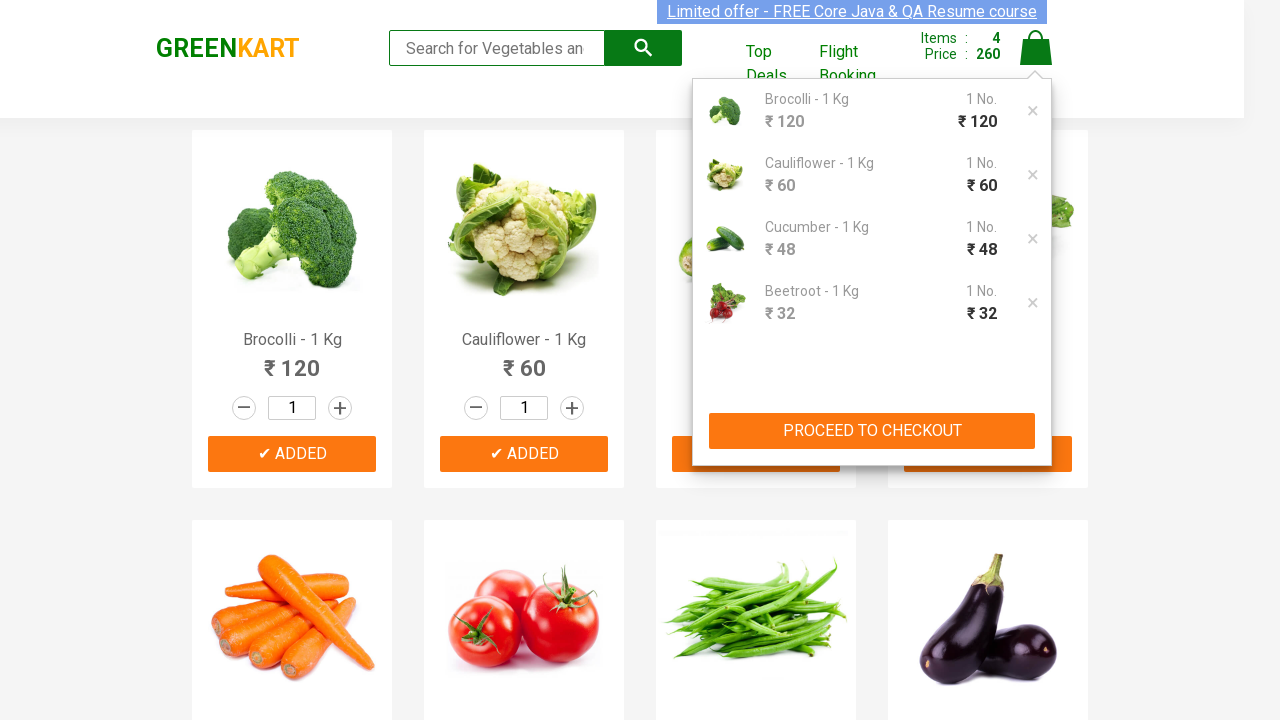

Clicked 'PROCEED TO CHECKOUT' button at (872, 431) on xpath=//button[text()='PROCEED TO CHECKOUT']
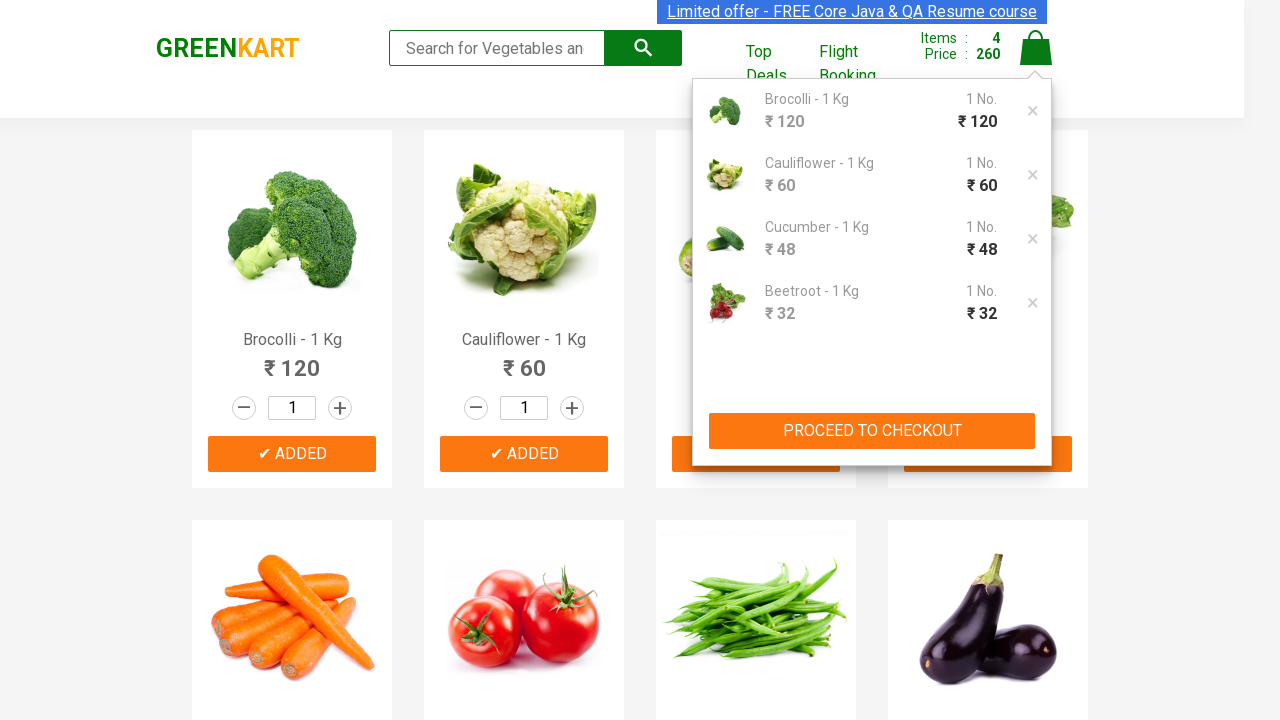

Filled promo code field with 'rahulshettyacademy' on .promoCode
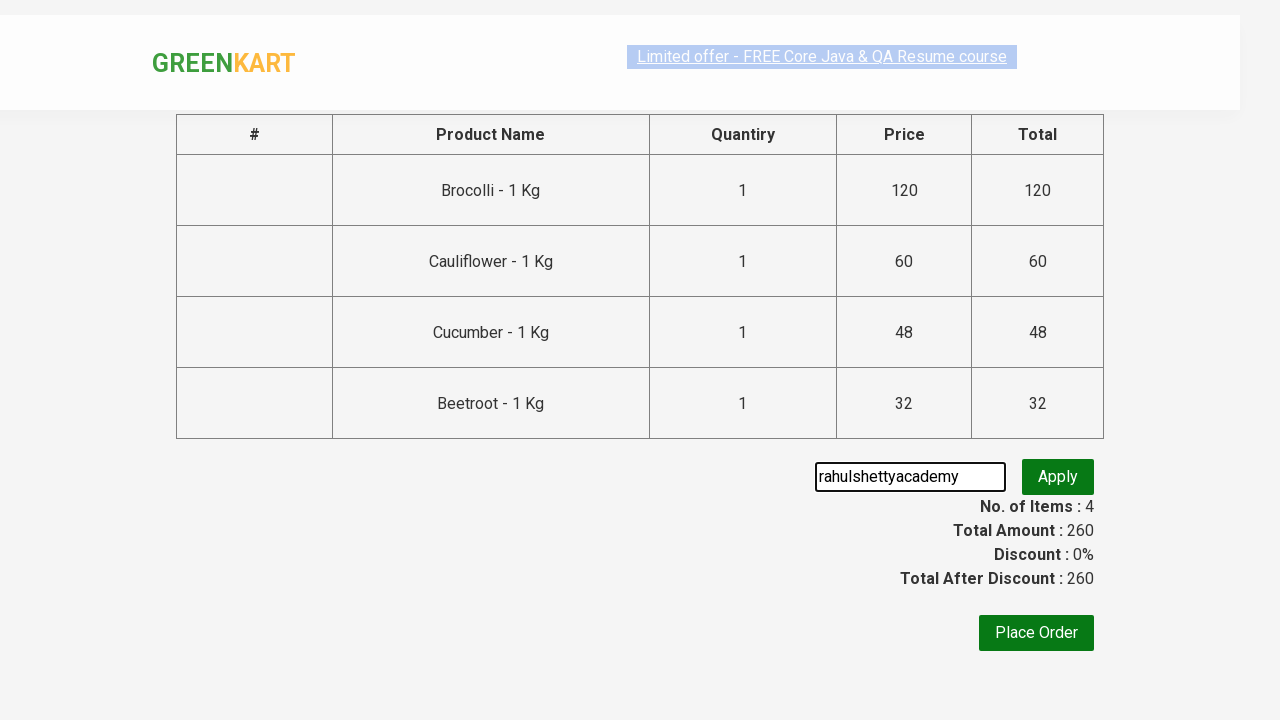

Clicked promo code apply button at (1058, 477) on .promoBtn
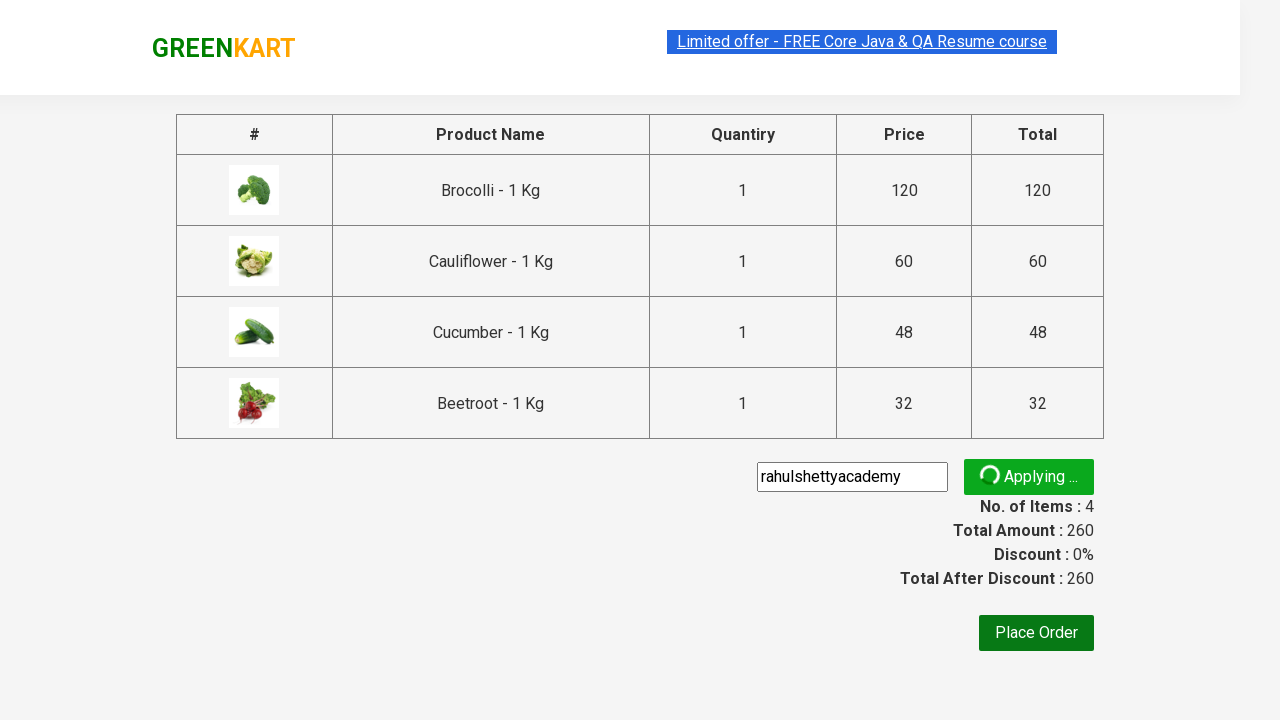

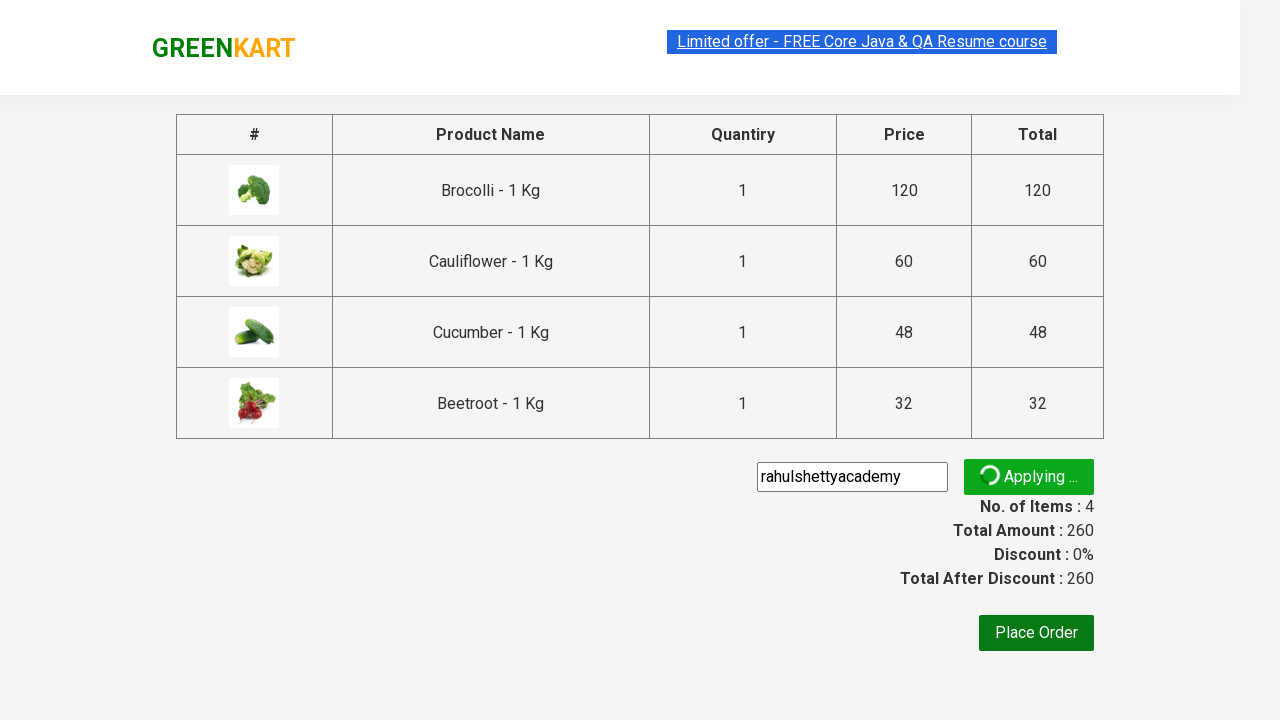